Tests drawing functionality on a web-based paint application by using mouse movements to draw a square shape on the canvas

Starting URL: https://paint.js.org/

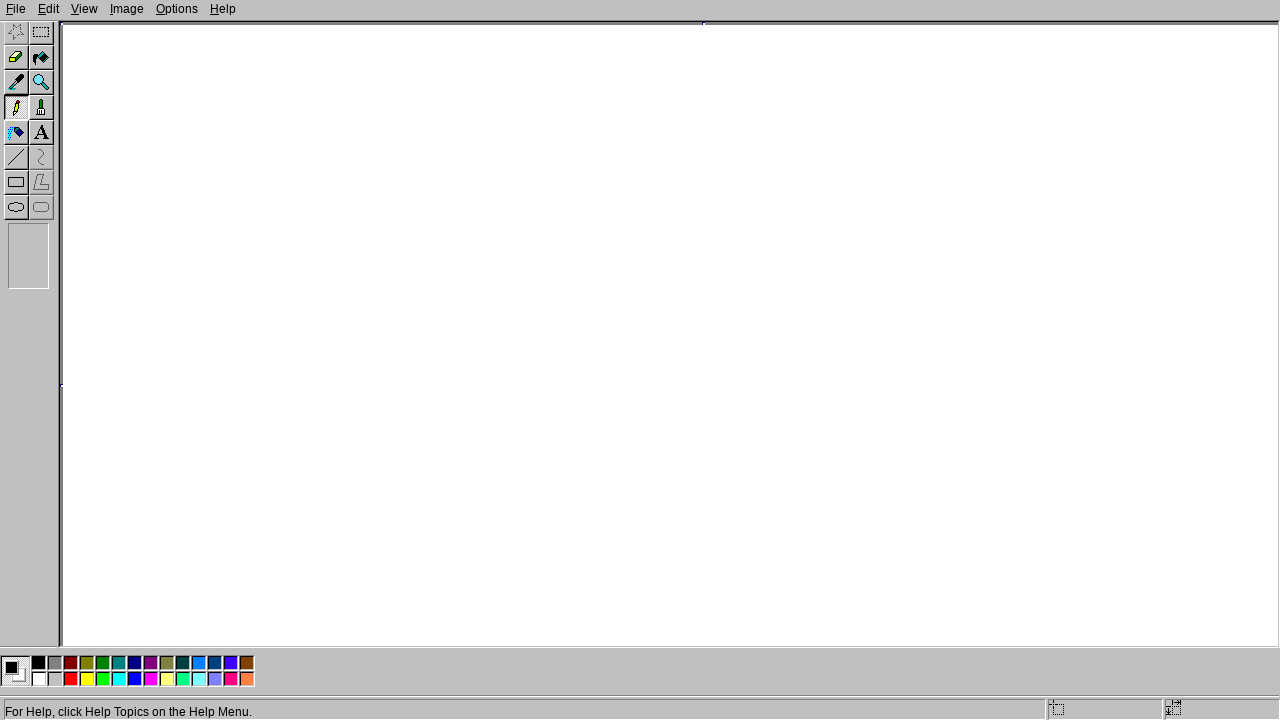

Moved mouse to starting position (200, 200) at (200, 200)
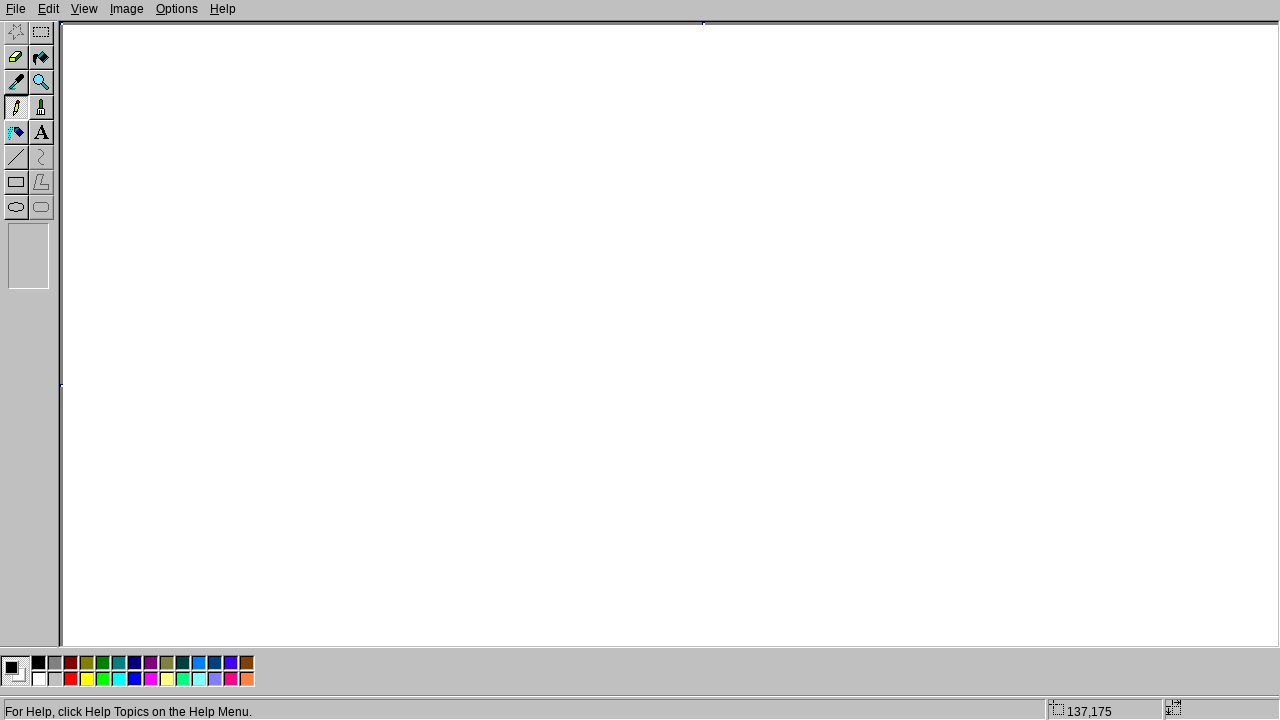

Pressed mouse button down to start drawing at (200, 200)
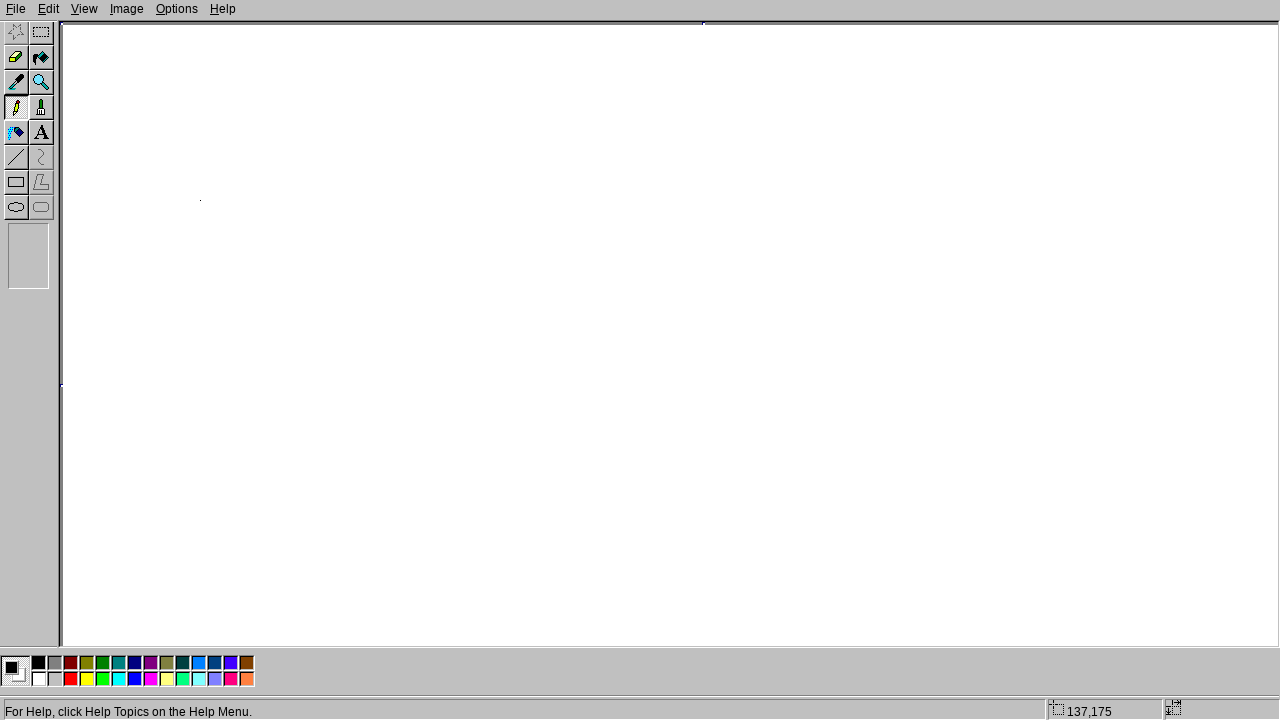

Moved mouse to top-right corner (400, 200) at (400, 200)
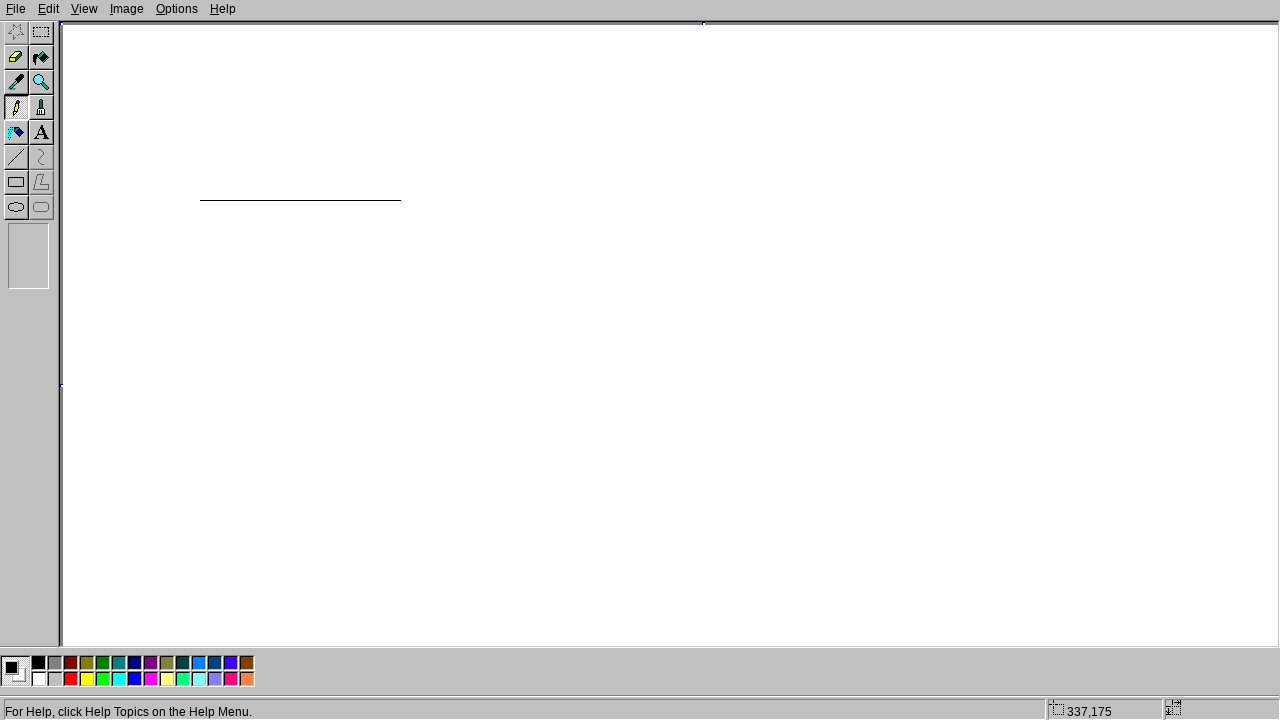

Moved mouse to bottom-right corner (400, 400) at (400, 400)
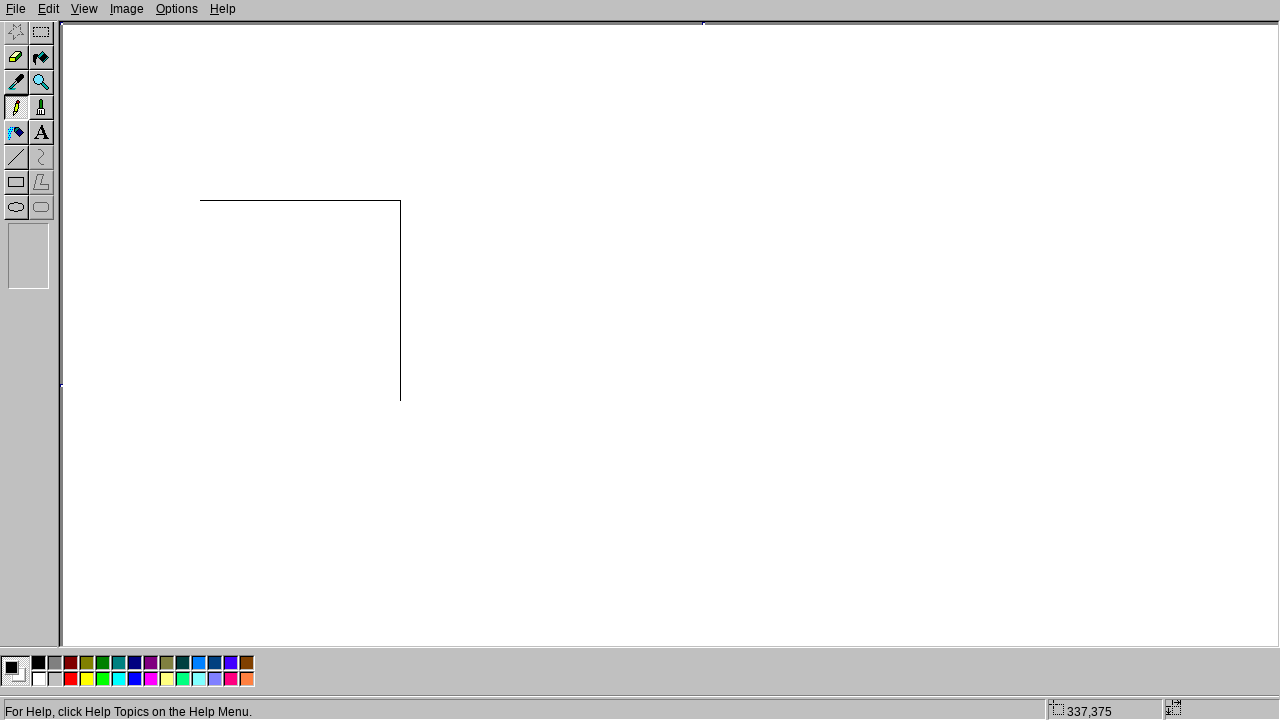

Moved mouse to bottom-left corner (200, 400) at (200, 400)
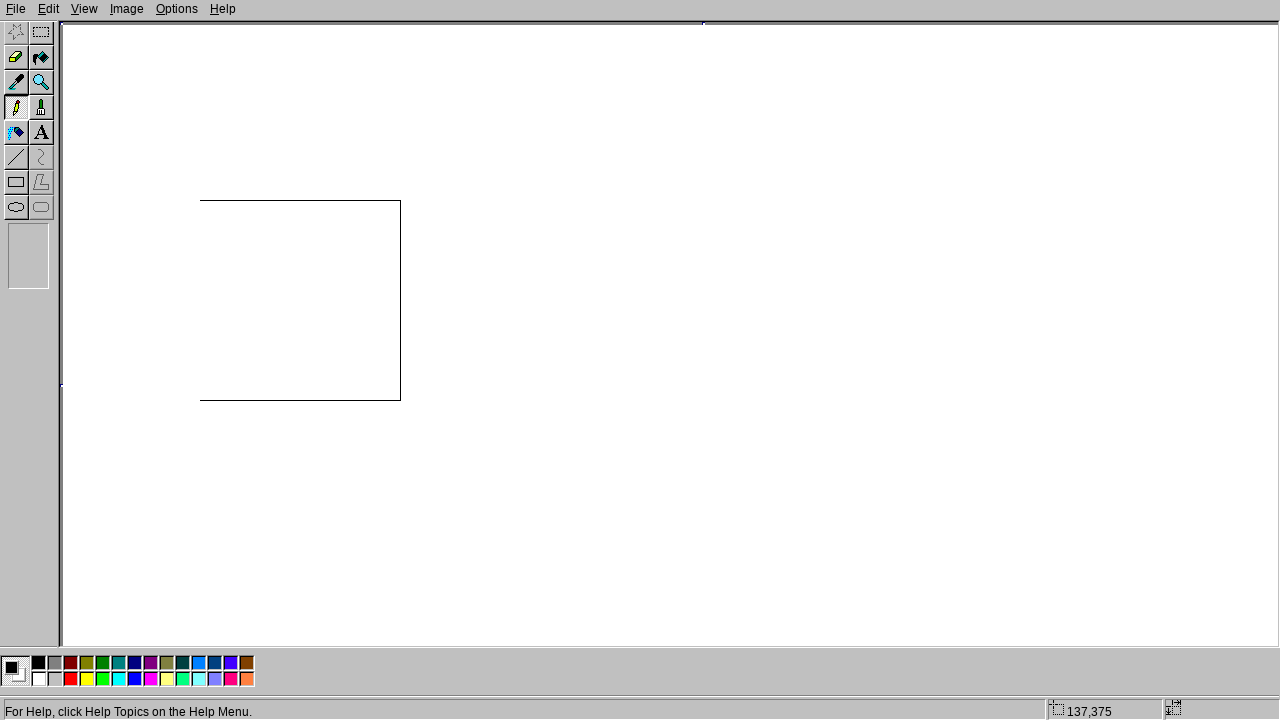

Moved mouse to top-left corner (200, 200) to complete square at (200, 200)
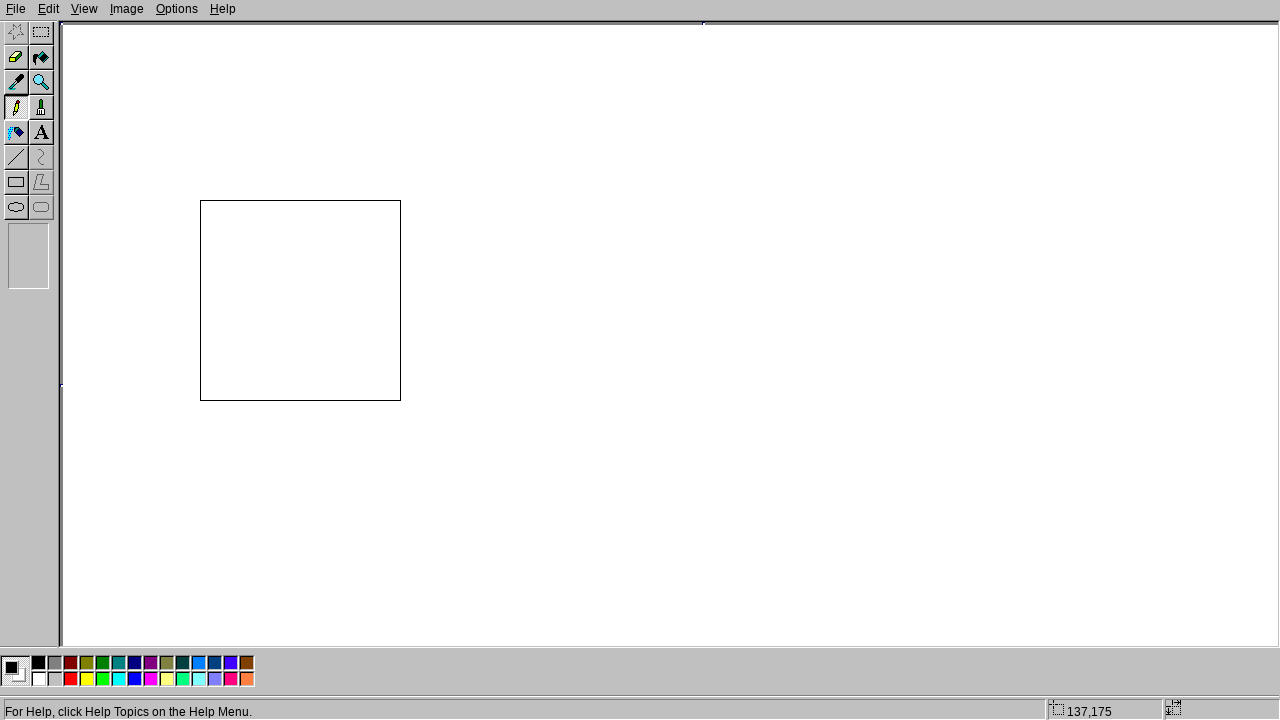

Released mouse button to finish drawing the square at (200, 200)
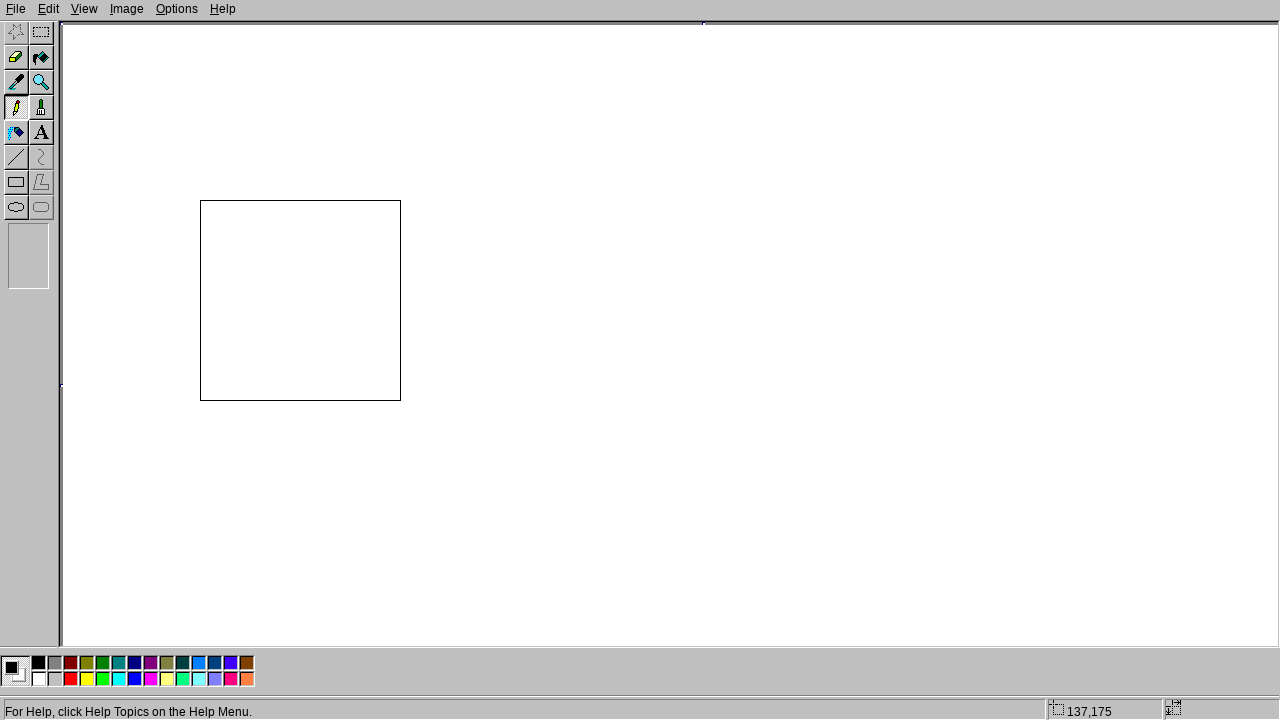

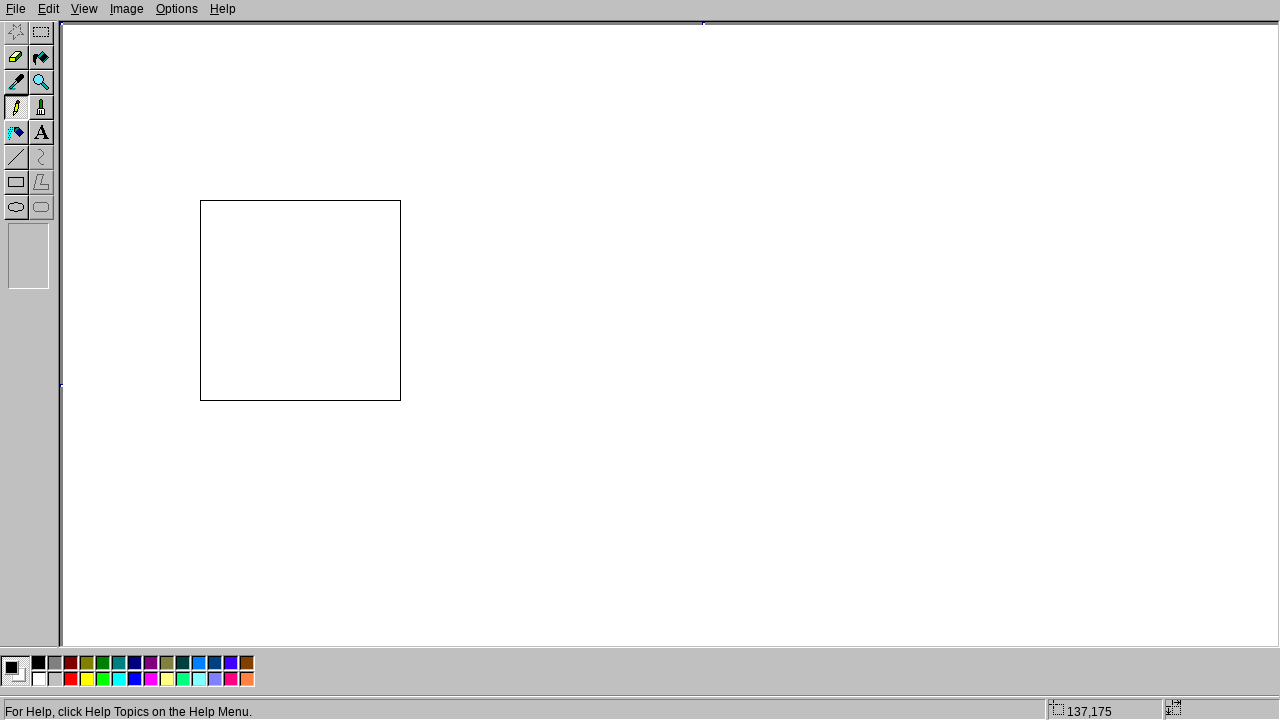